Tests iframe interaction by switching to an iframe, clicking a button inside it, then switching back to the main page and clicking a home link

Starting URL: https://www.w3schools.com/js/tryit.asp?filename=tryjs_myfirst

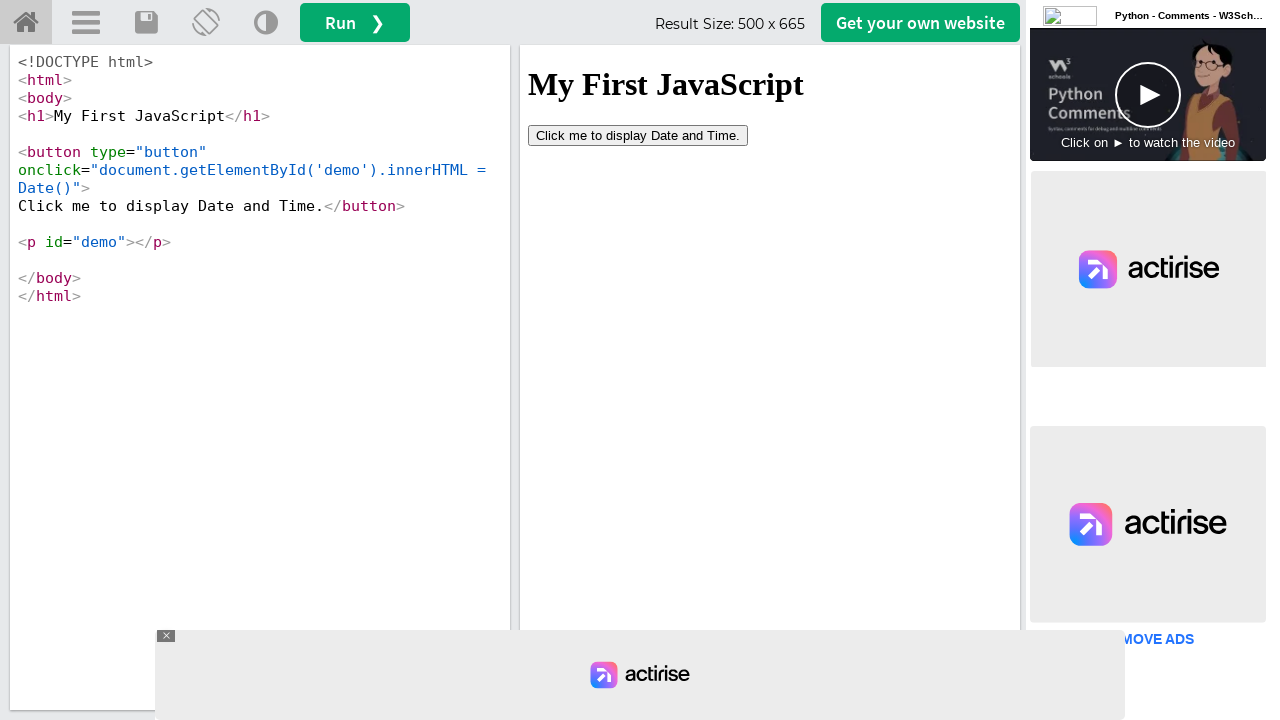

Located iframe with id 'iframeResult'
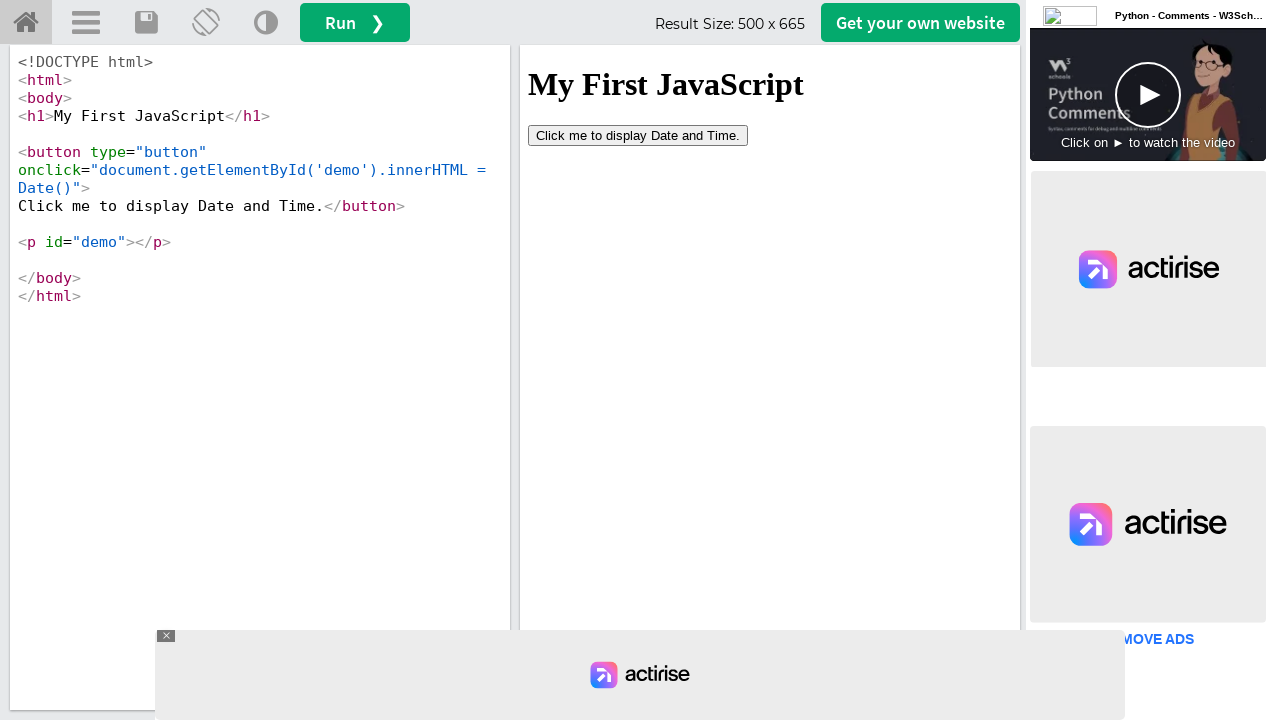

Clicked button inside iframe at (638, 135) on iframe#iframeResult >> internal:control=enter-frame >> button[type='button']
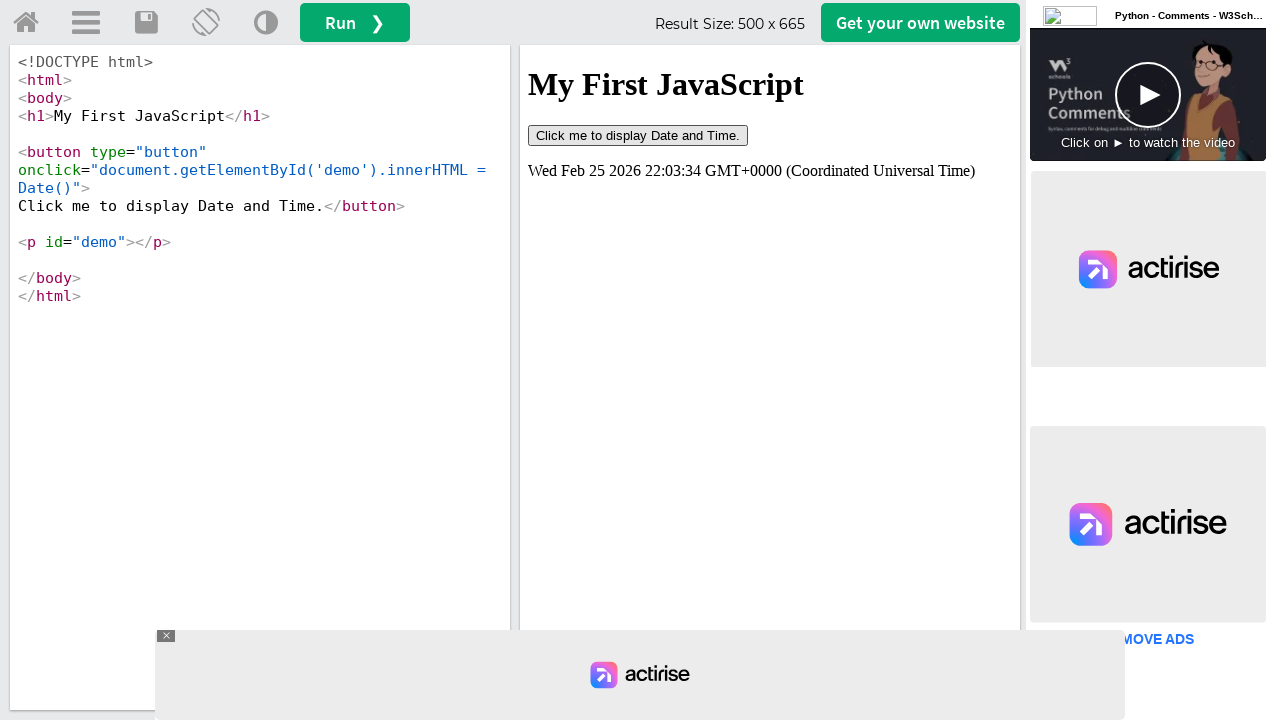

Clicked home link on main page at (26, 23) on a#tryhome
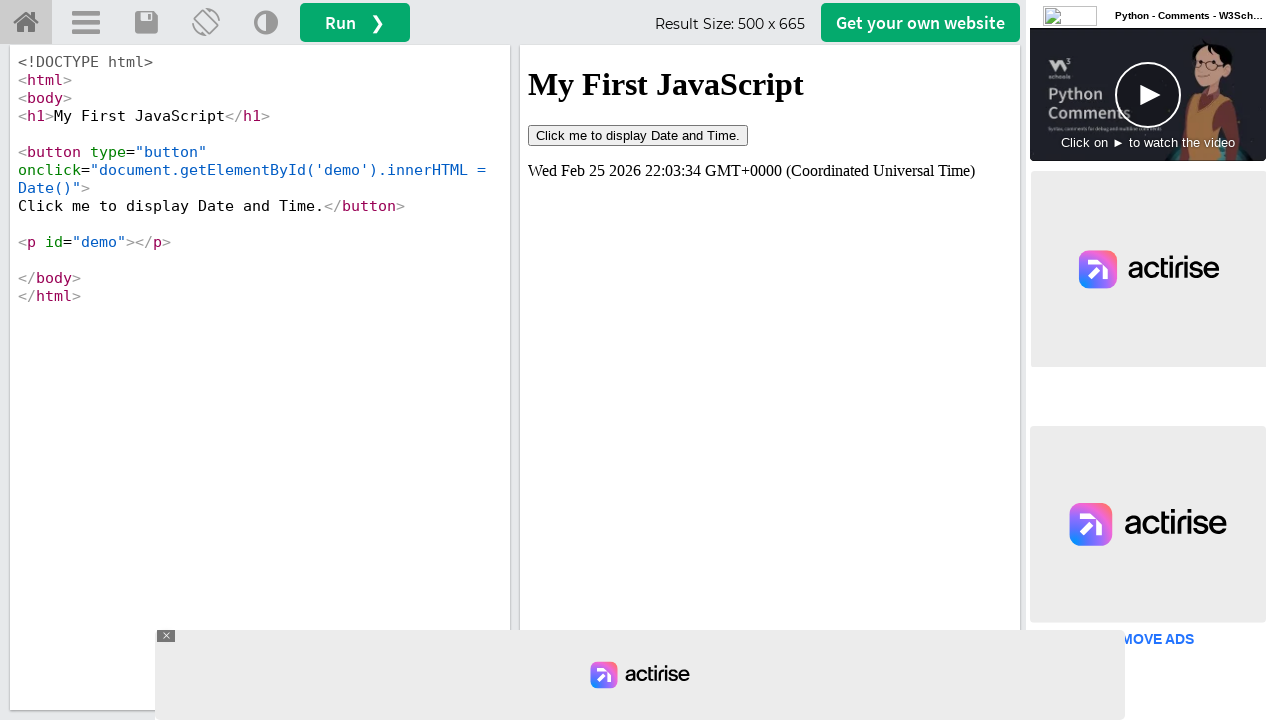

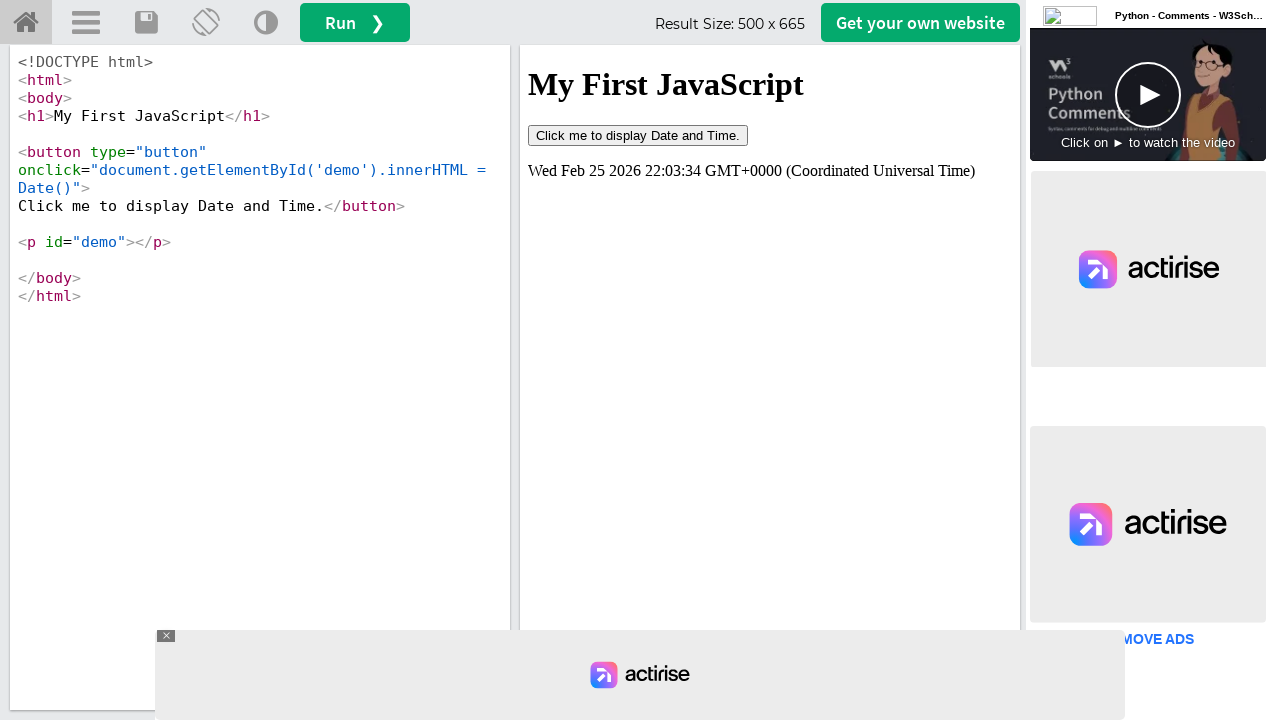